Plays a game of 2048 by making random moves, reading the game state, and retrying when the game ends

Starting URL: https://gabrielecirulli.github.io/2048/

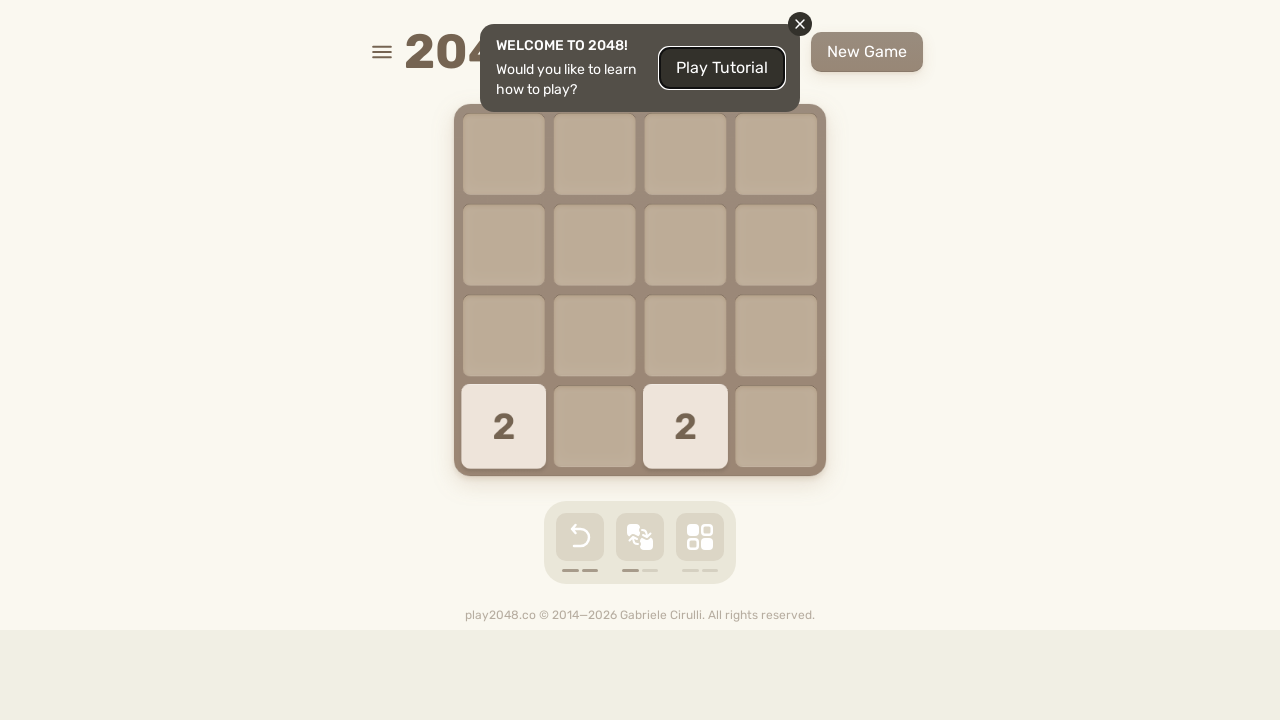

Pressed ArrowDown to move tiles in 2048
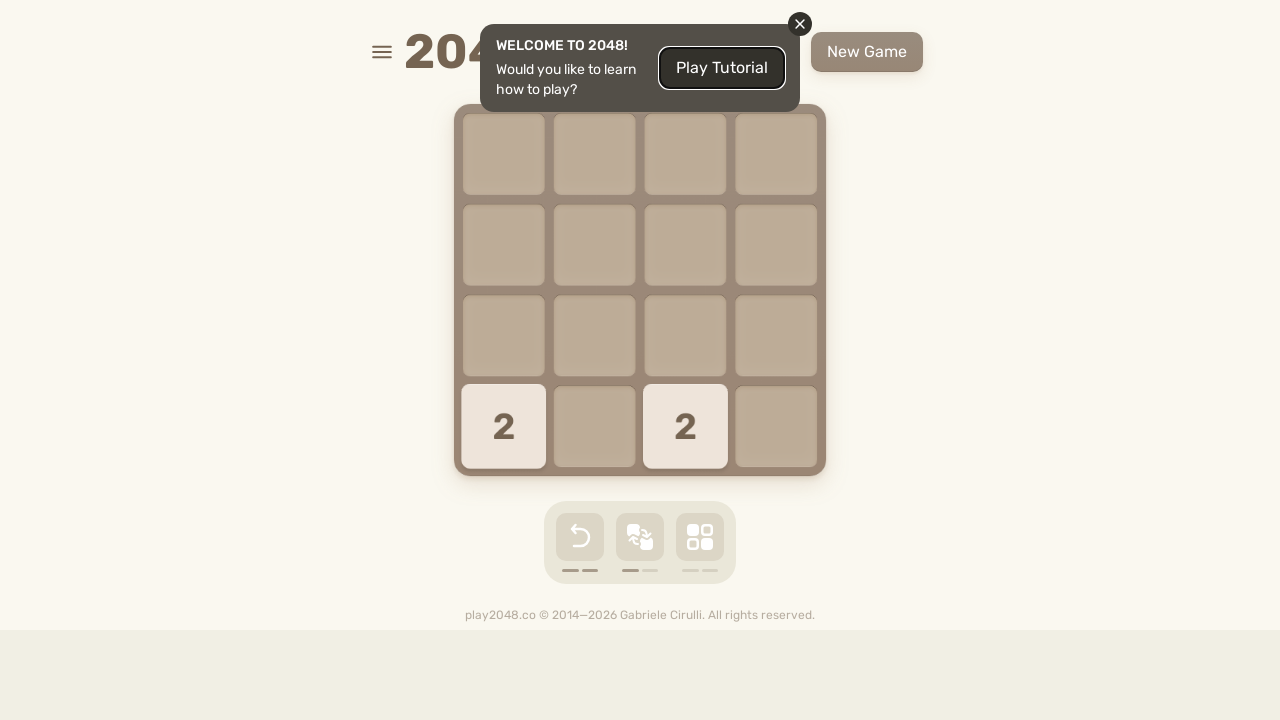

Waited 200ms for tile animation to complete
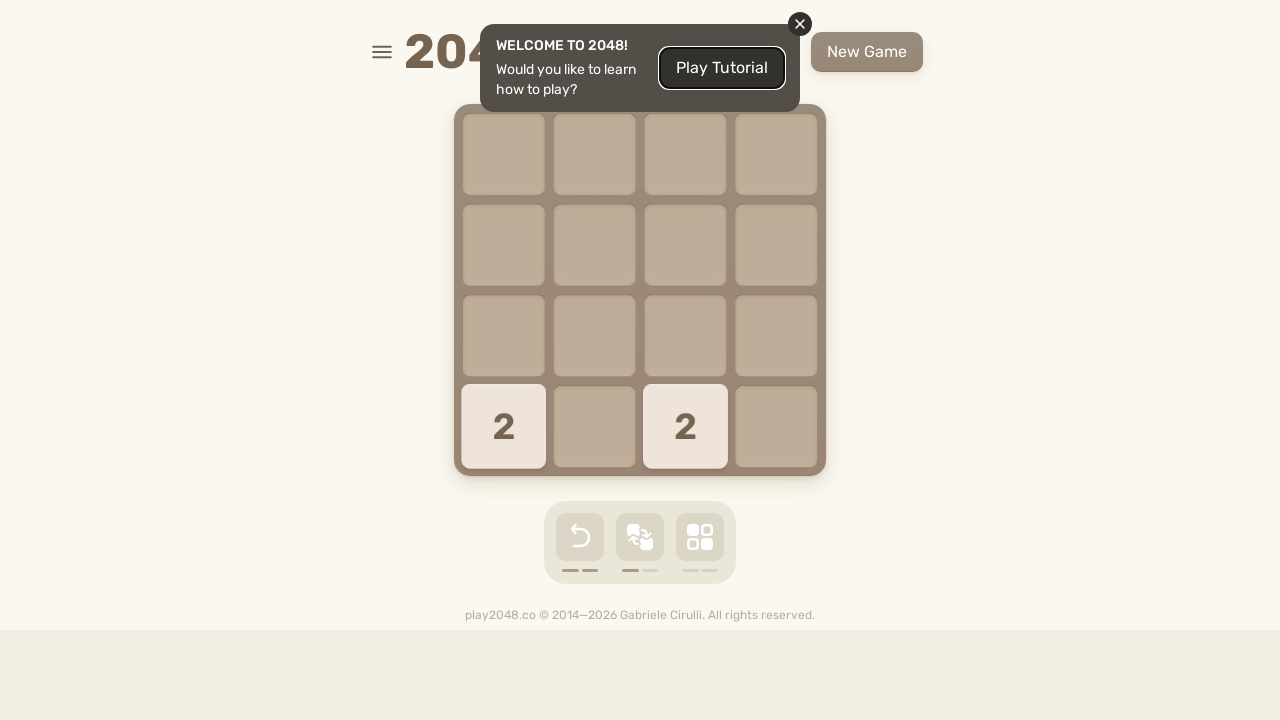

Pressed ArrowLeft to move tiles in 2048
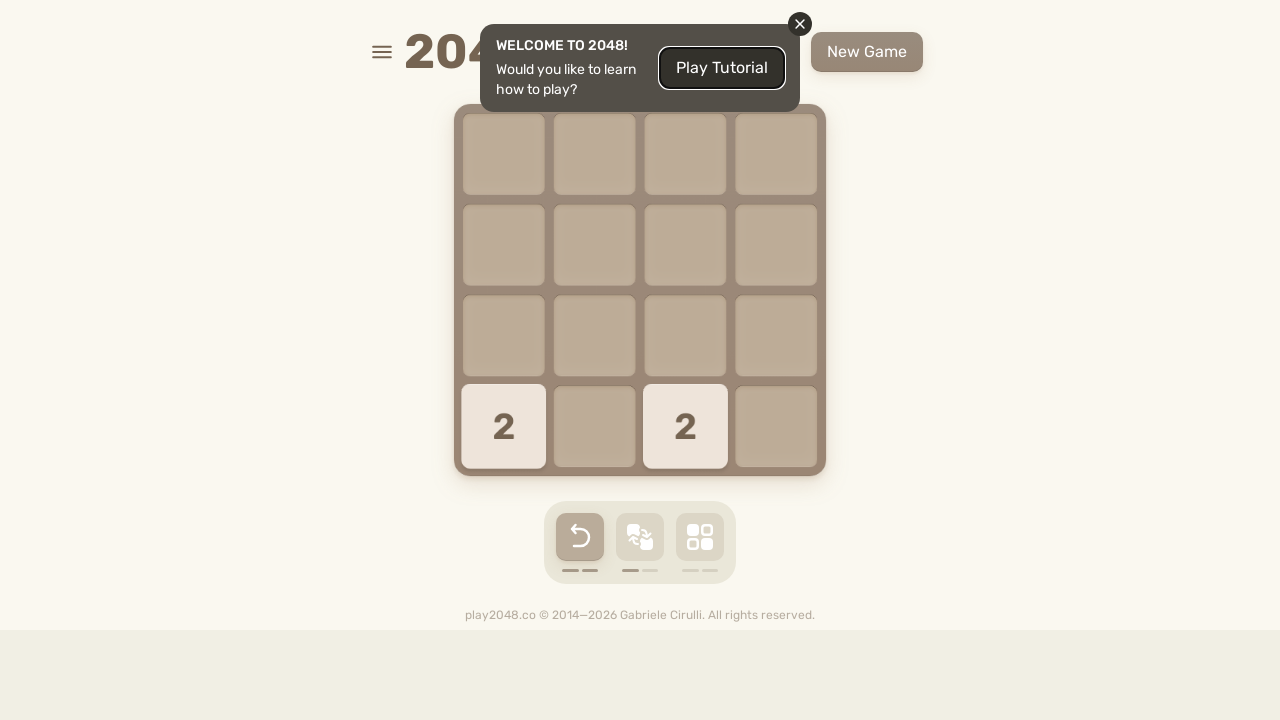

Waited 200ms for tile animation to complete
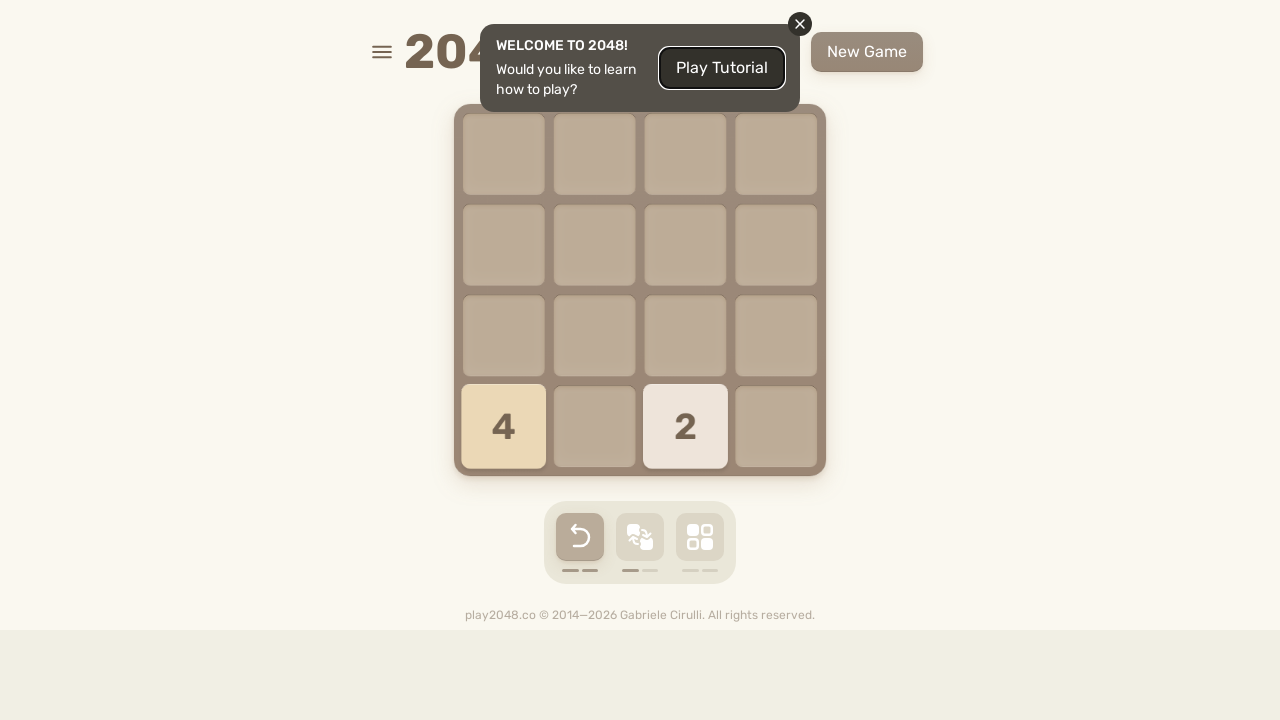

Pressed ArrowRight to move tiles in 2048
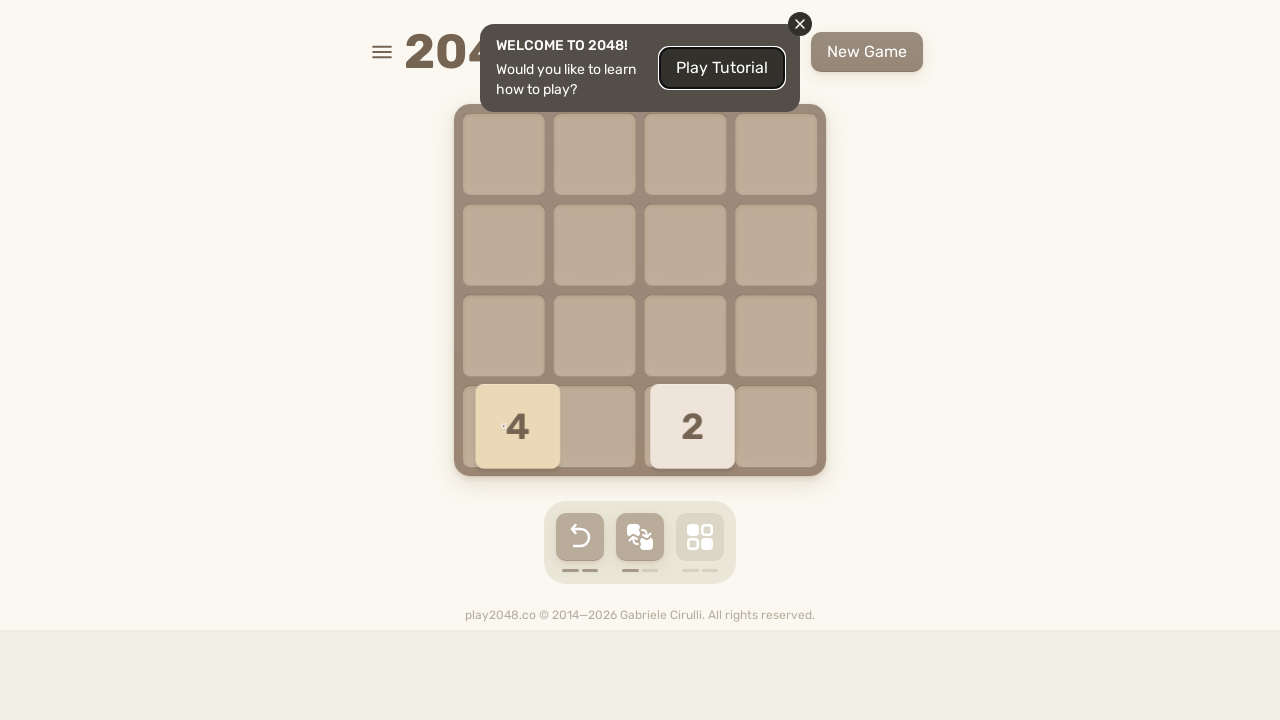

Waited 200ms for tile animation to complete
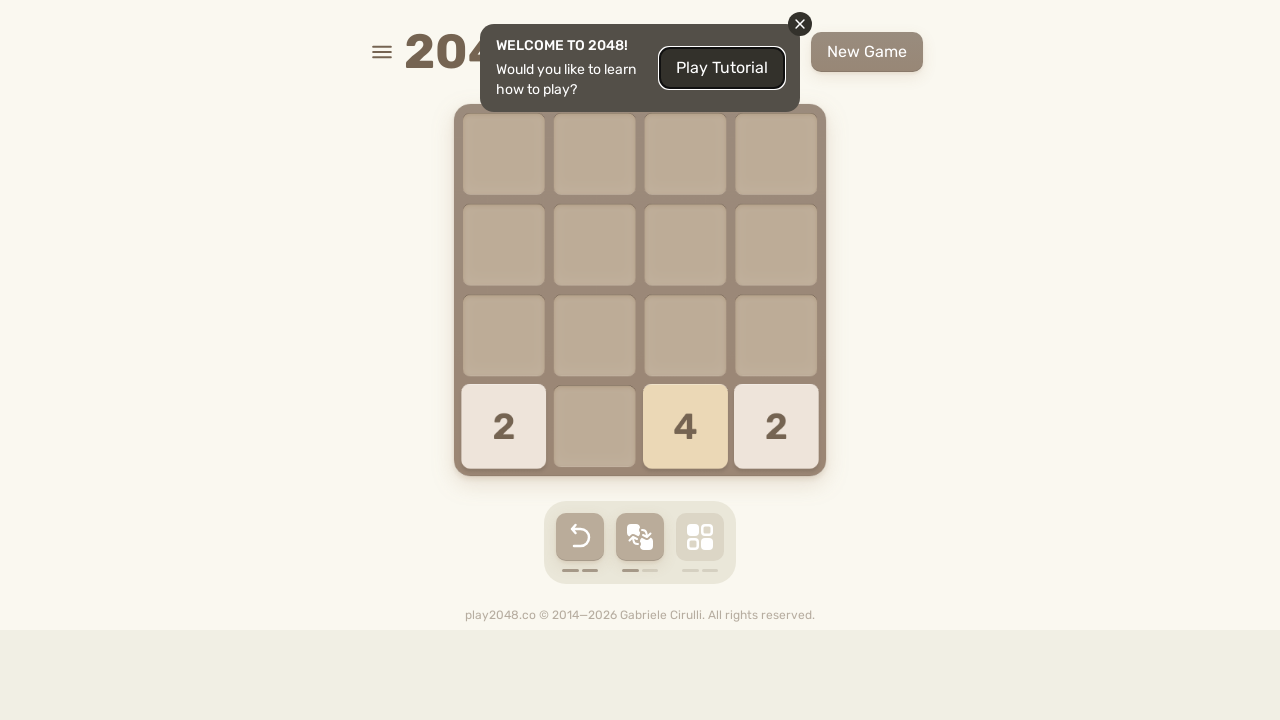

Pressed ArrowUp to move tiles in 2048
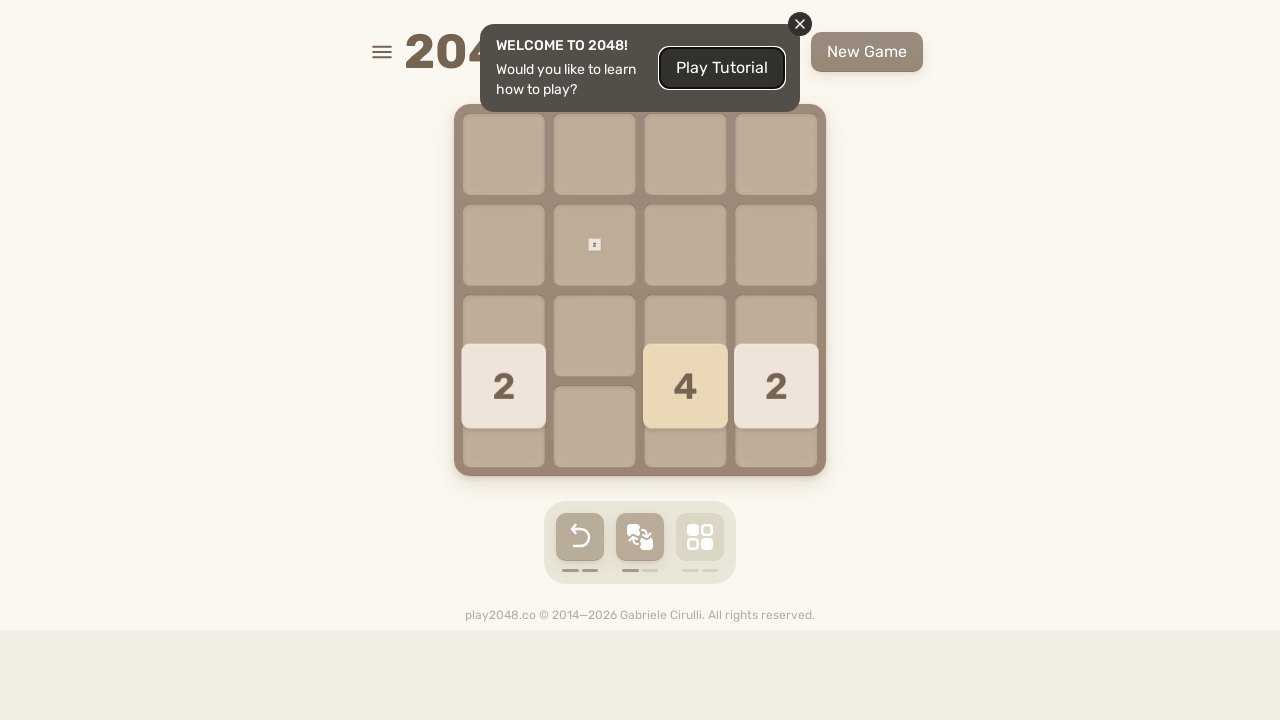

Waited 200ms for tile animation to complete
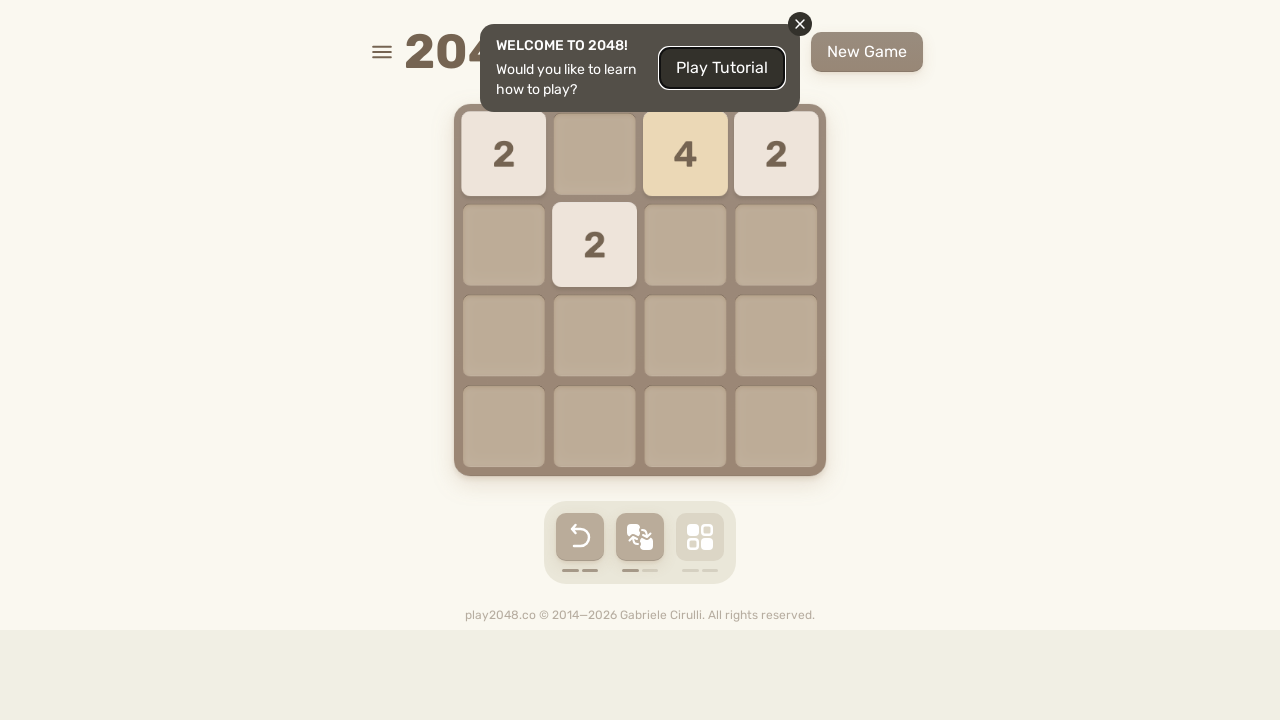

Pressed ArrowUp to move tiles in 2048
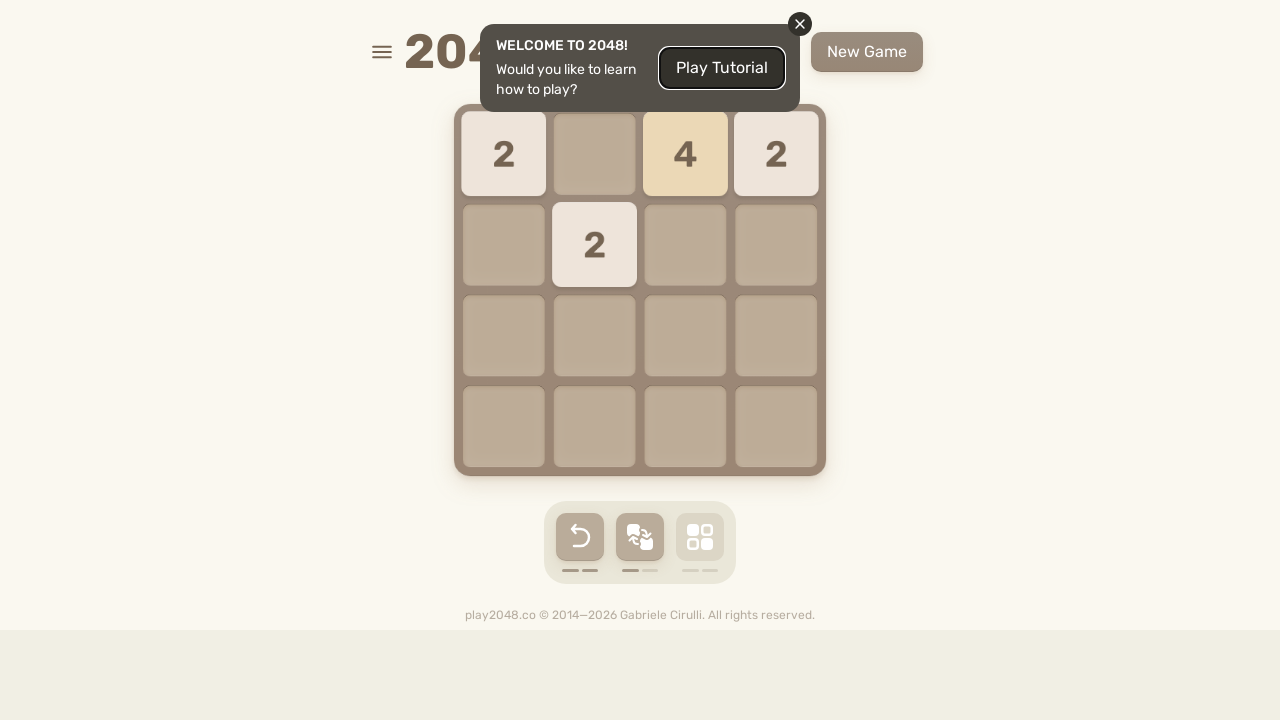

Waited 200ms for tile animation to complete
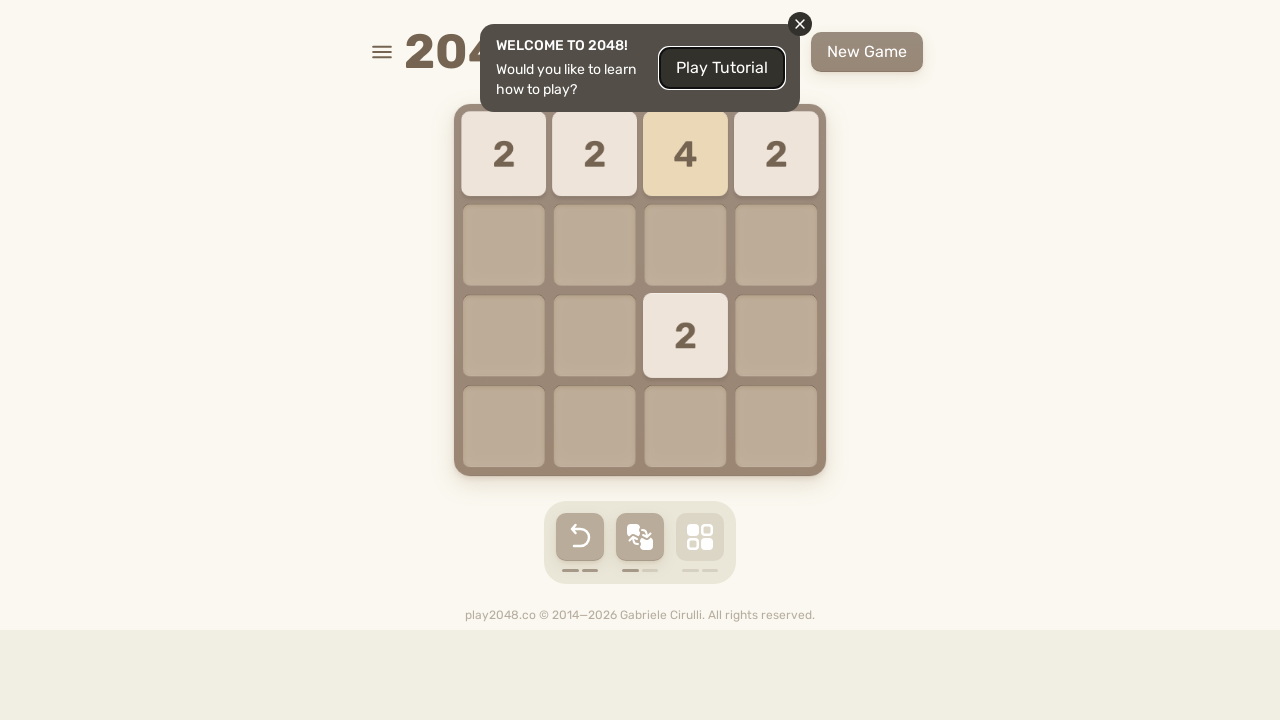

Pressed ArrowLeft to move tiles after restart
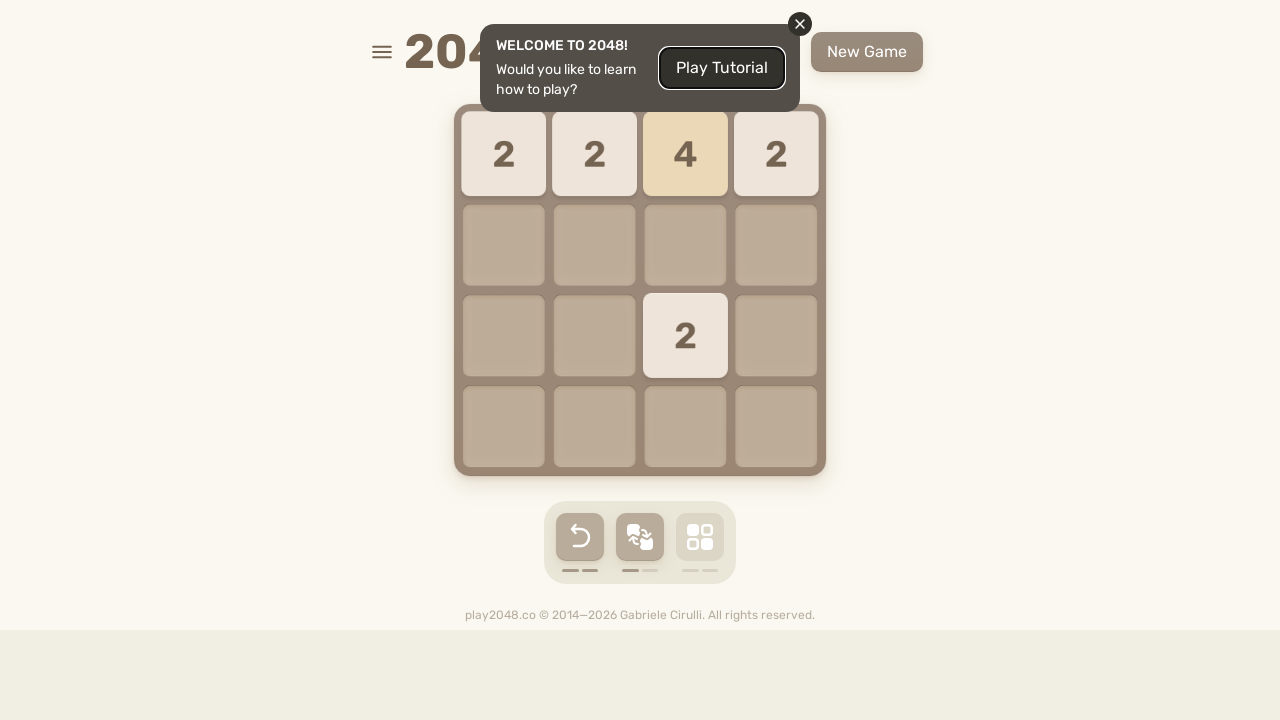

Waited 200ms for tile animation to complete
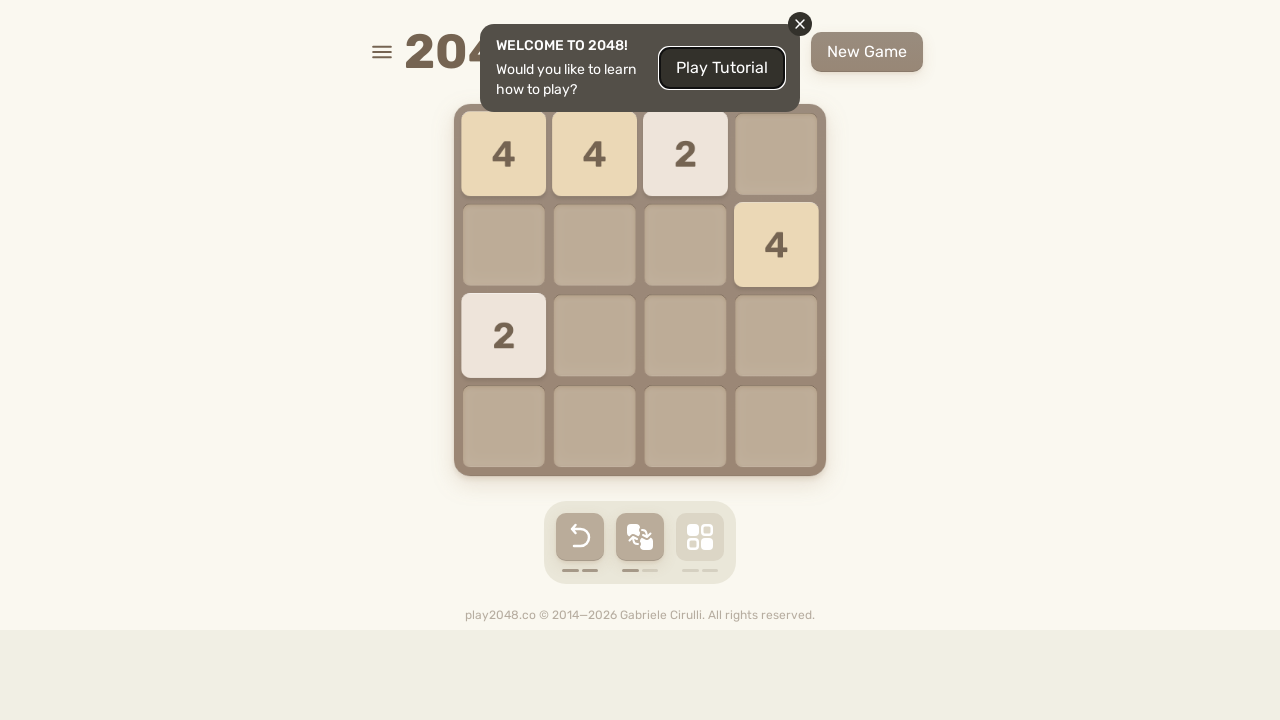

Pressed ArrowLeft to move tiles after restart
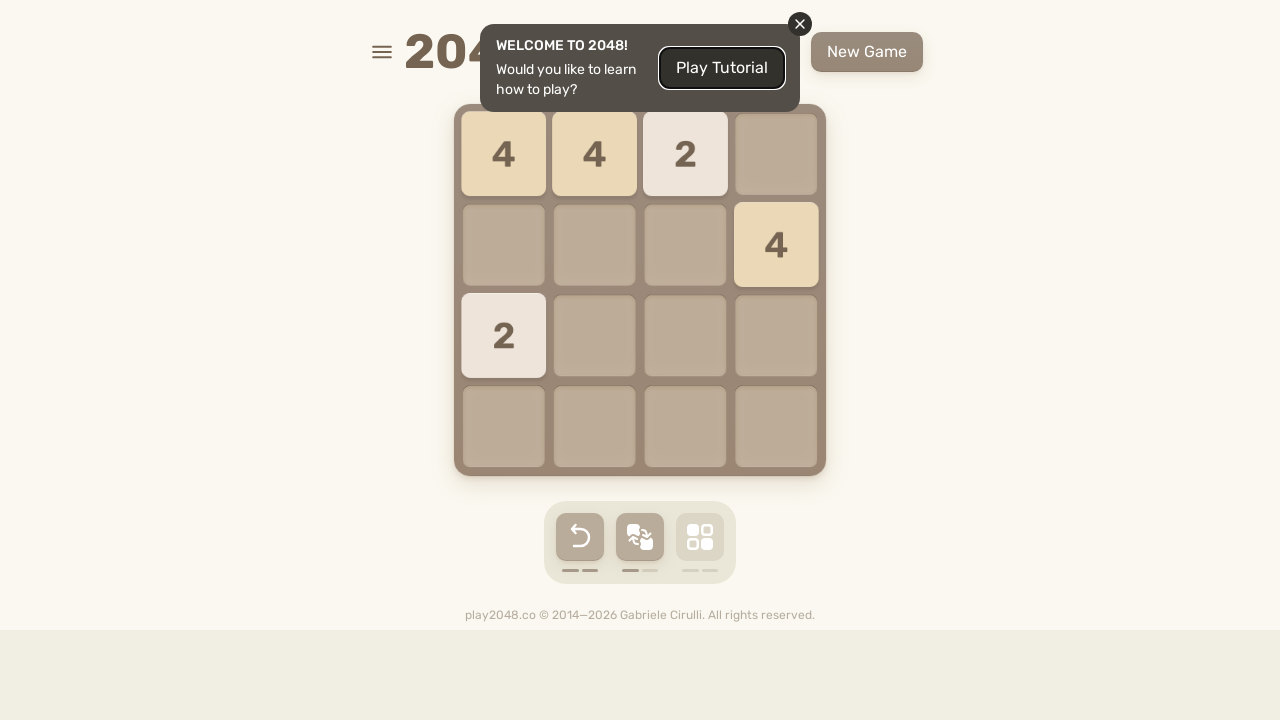

Waited 200ms for tile animation to complete
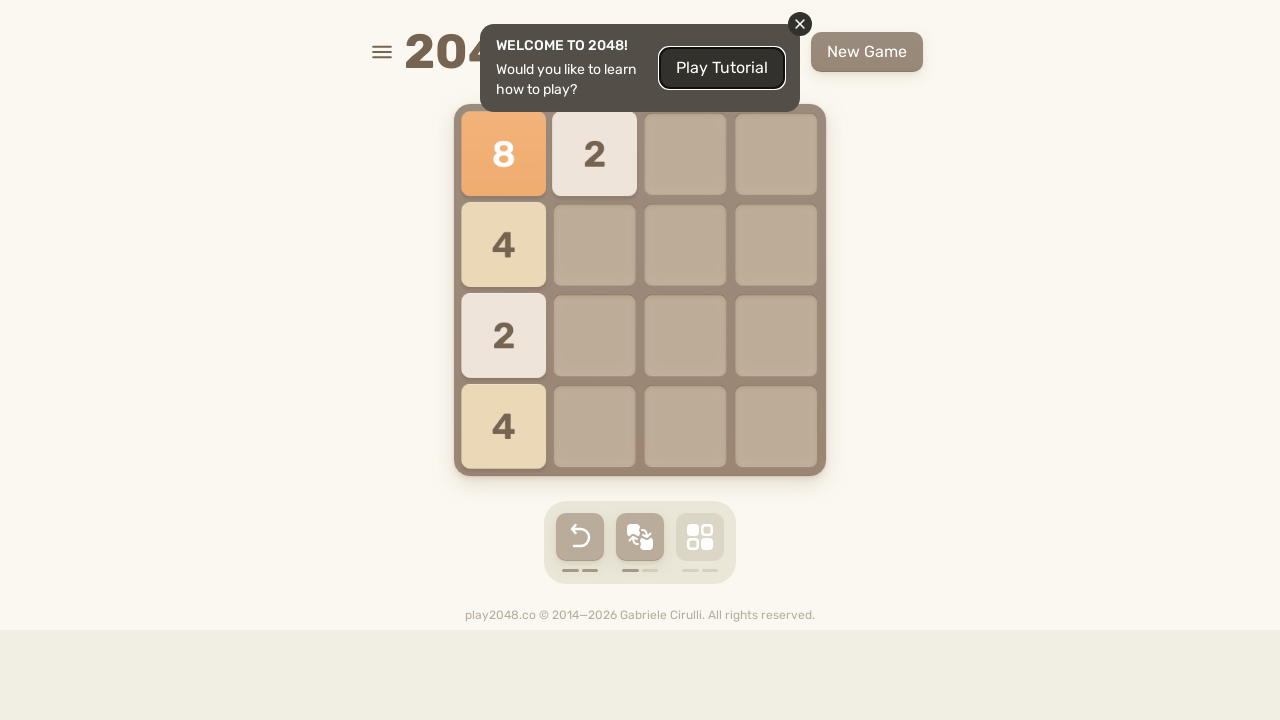

Pressed ArrowUp to move tiles after restart
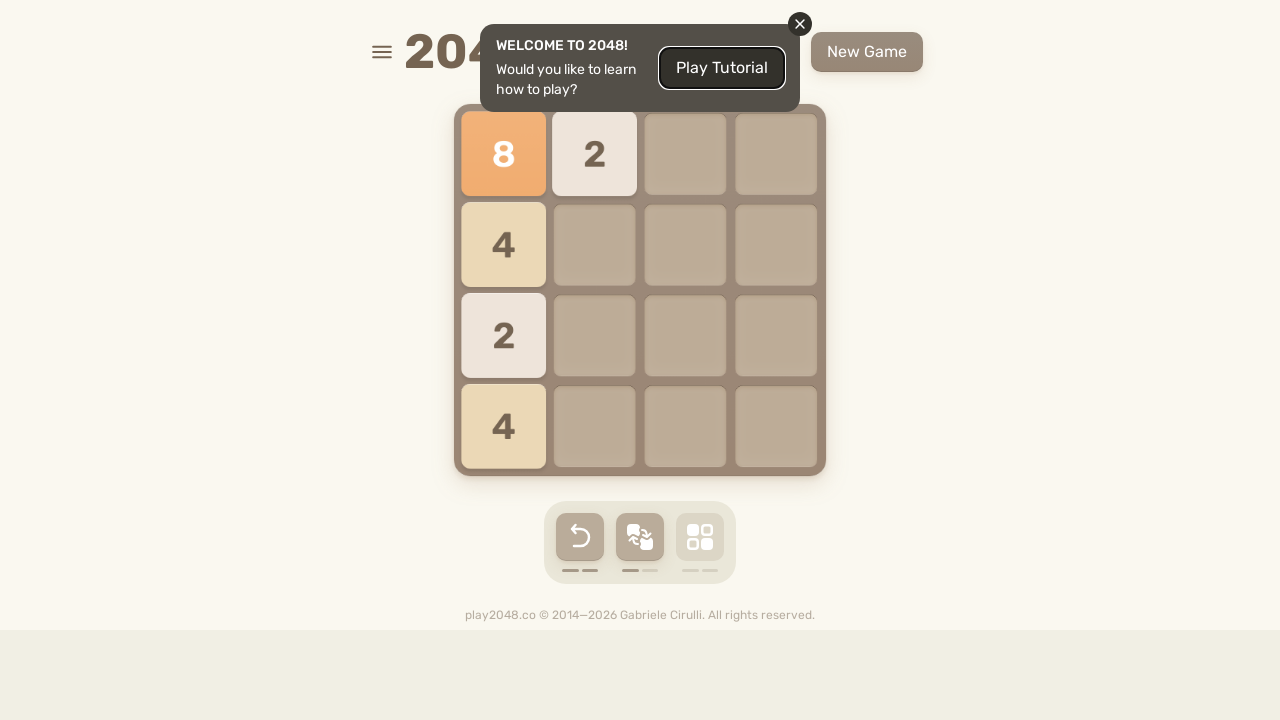

Waited 200ms for tile animation to complete
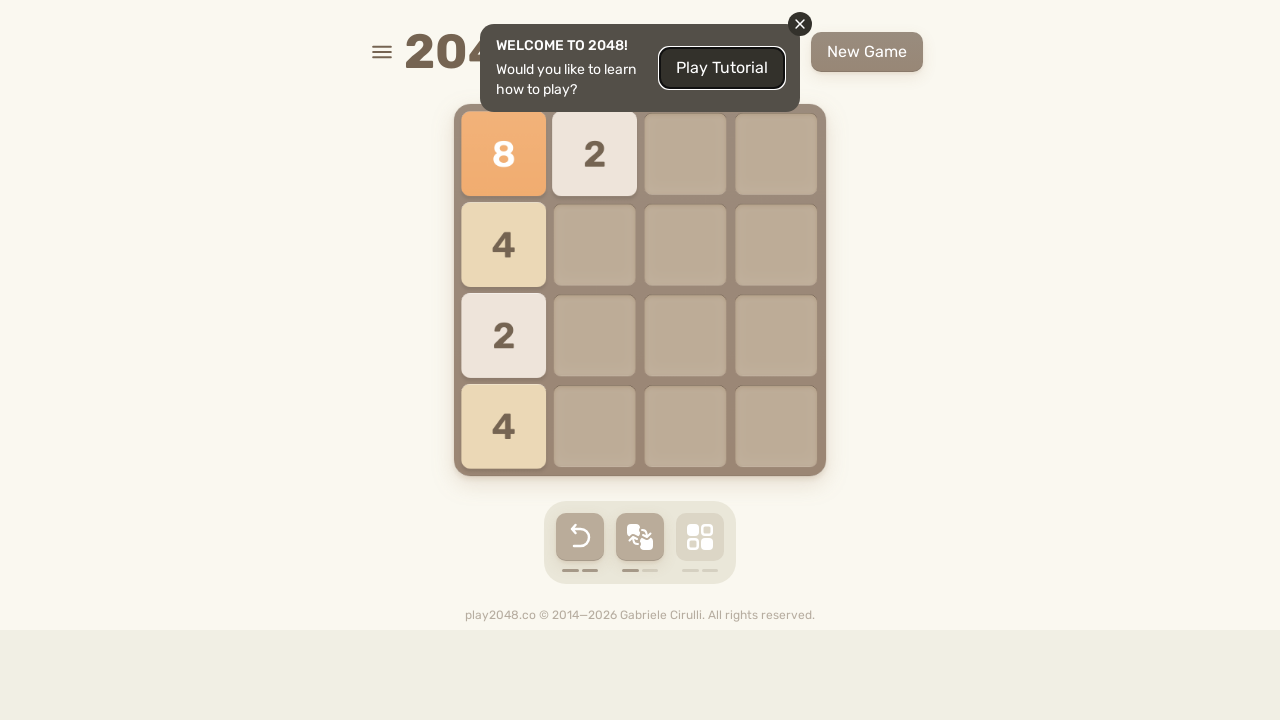

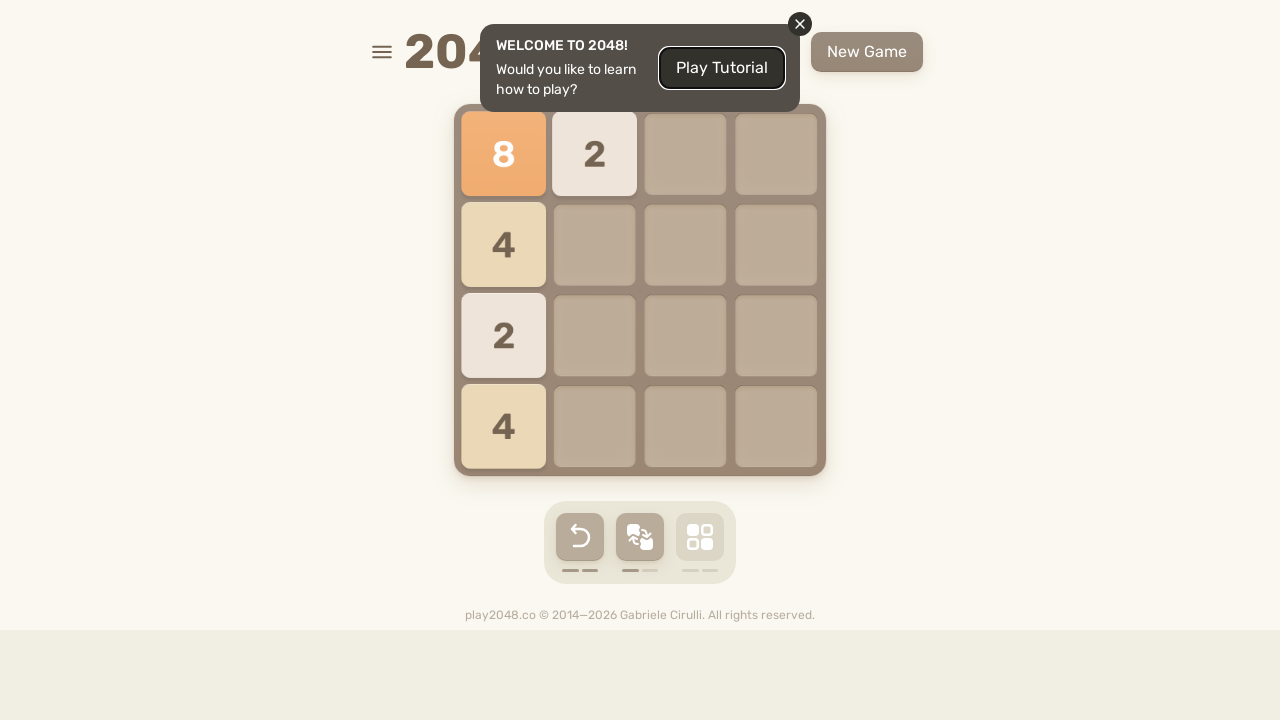